Tests that edits are cancelled when pressing Escape

Starting URL: https://demo.playwright.dev/todomvc

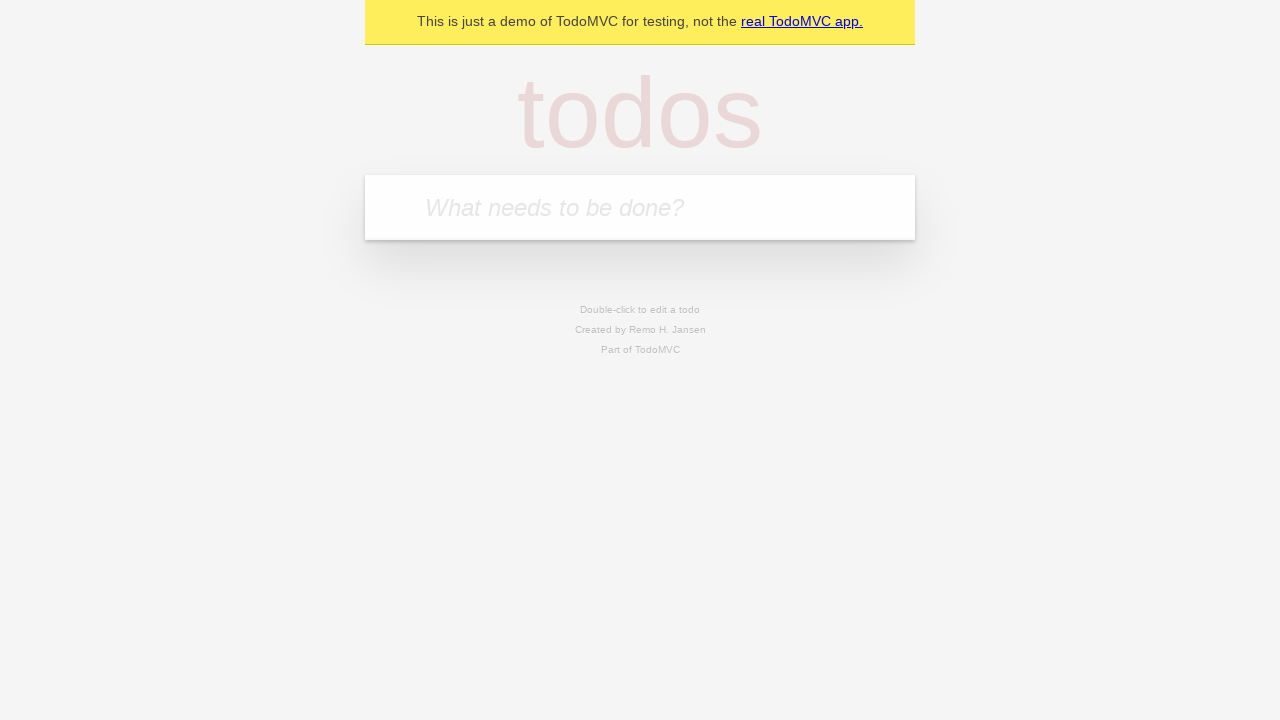

Filled new todo input with 'buy some cheese' on .new-todo
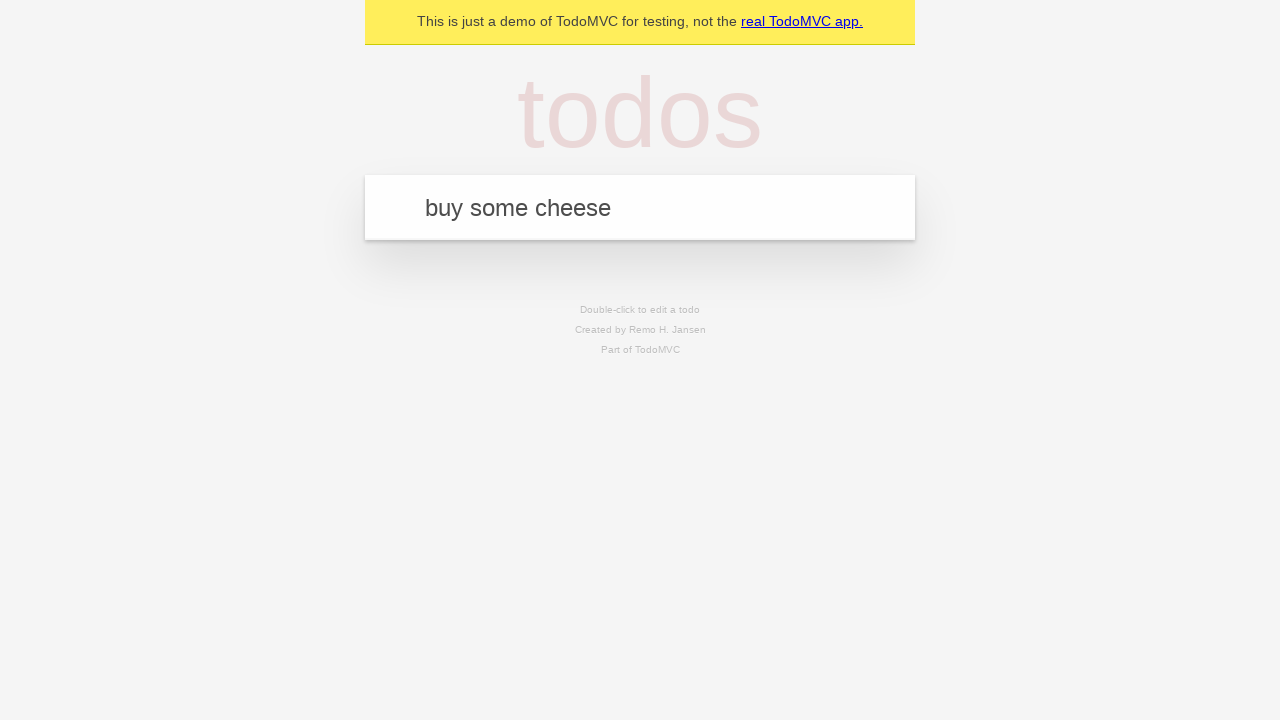

Pressed Enter to create first todo on .new-todo
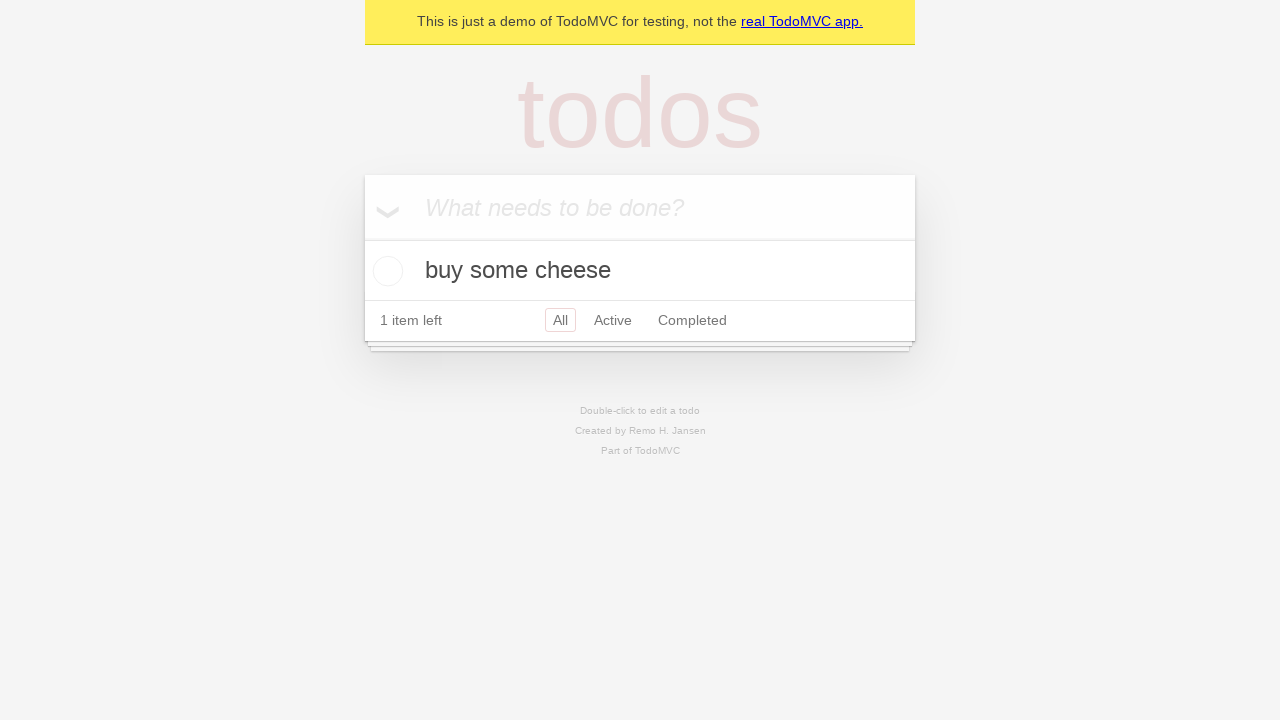

Filled new todo input with 'feed the cat' on .new-todo
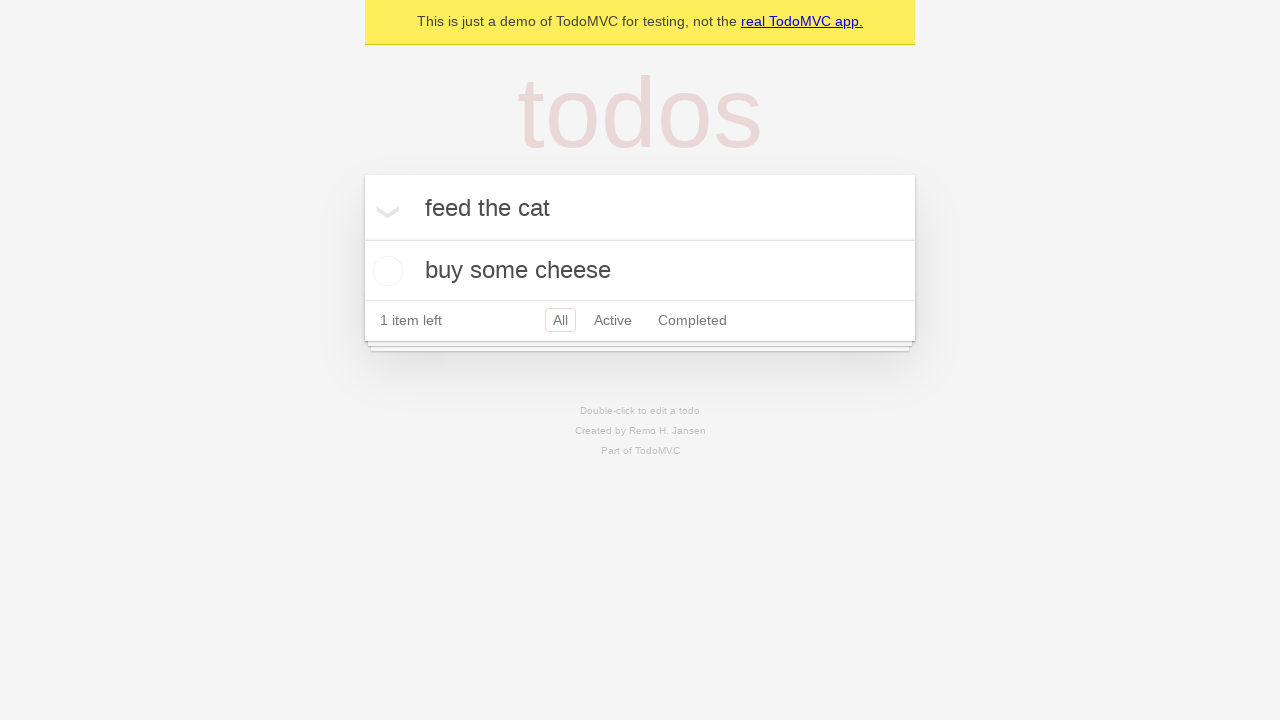

Pressed Enter to create second todo on .new-todo
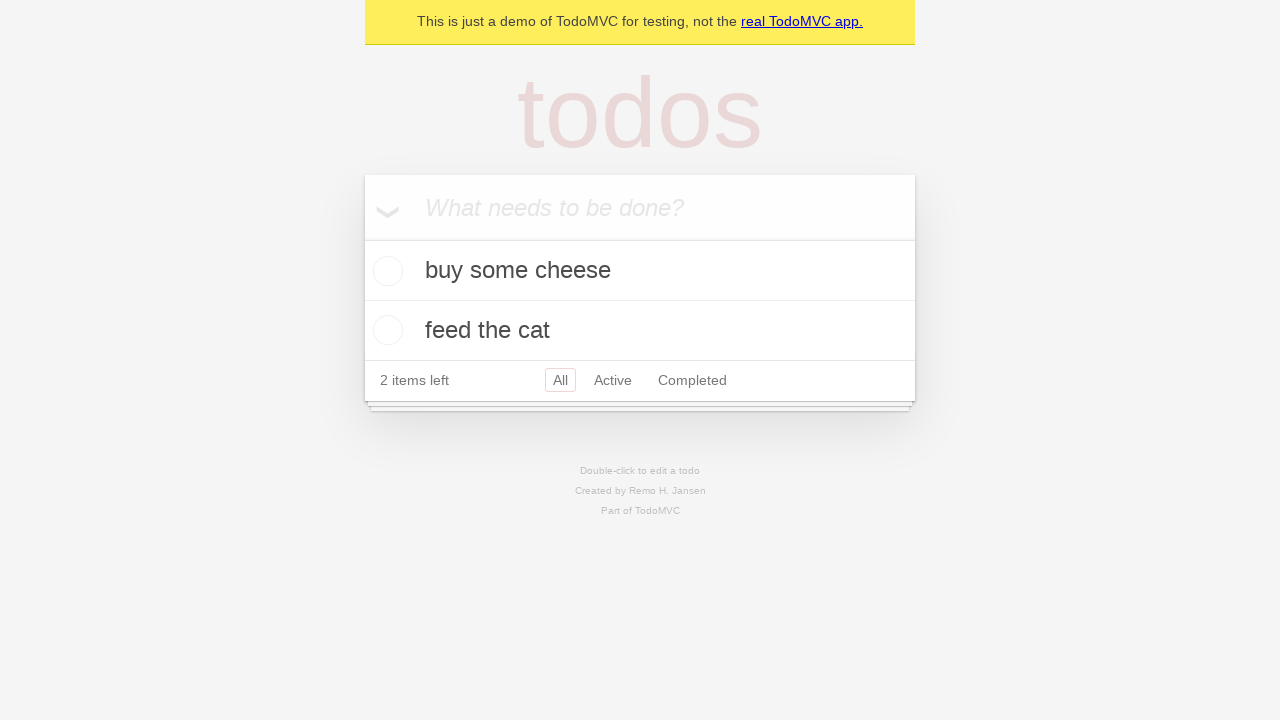

Filled new todo input with 'book a doctors appointment' on .new-todo
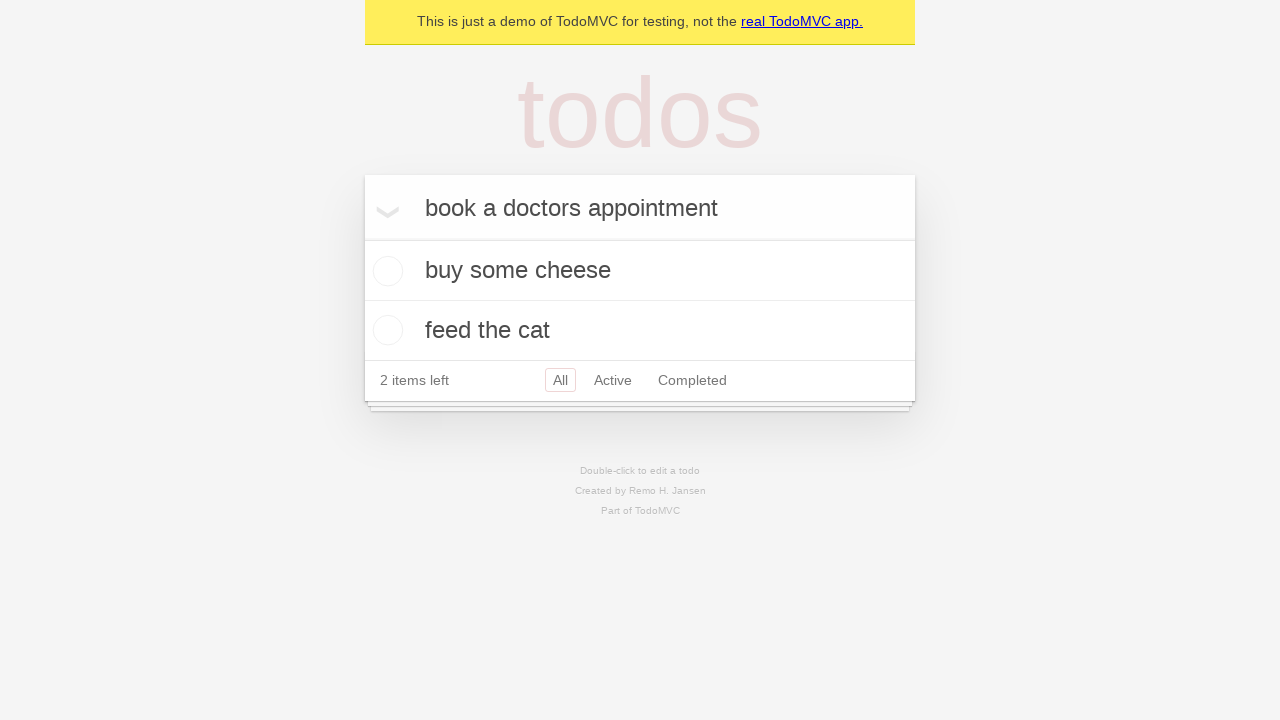

Pressed Enter to create third todo on .new-todo
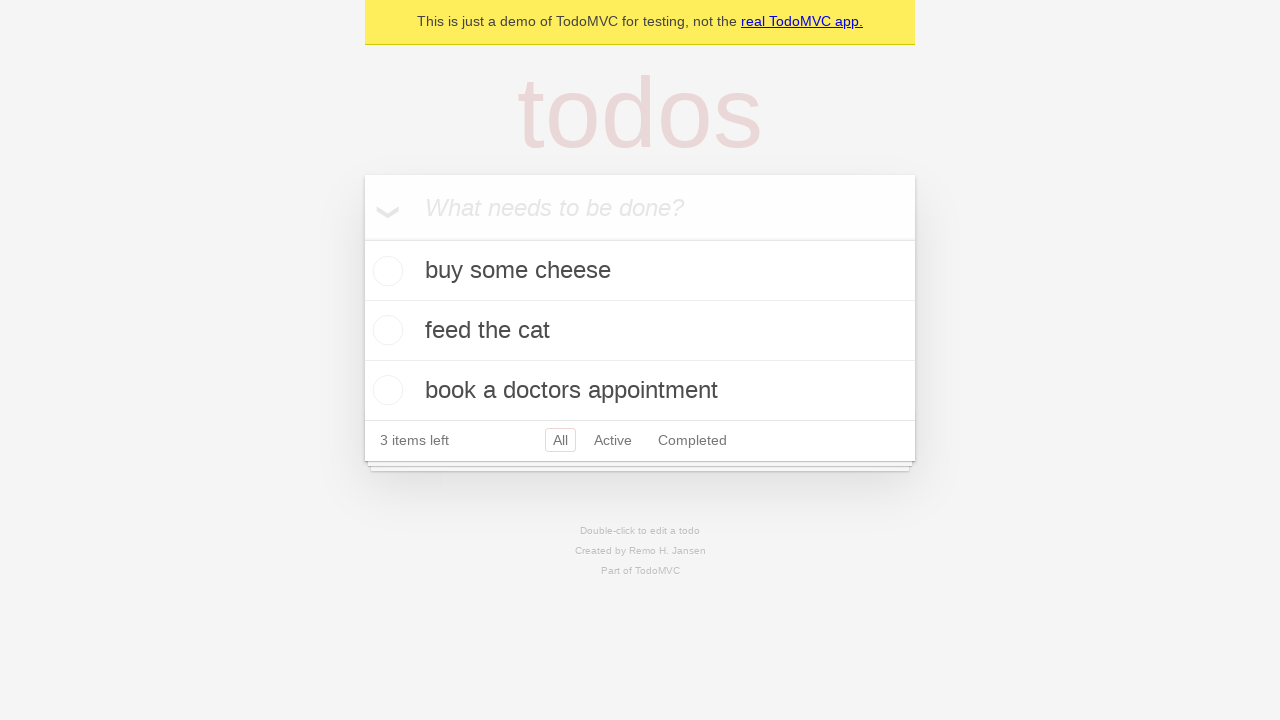

Located all todo items in the list
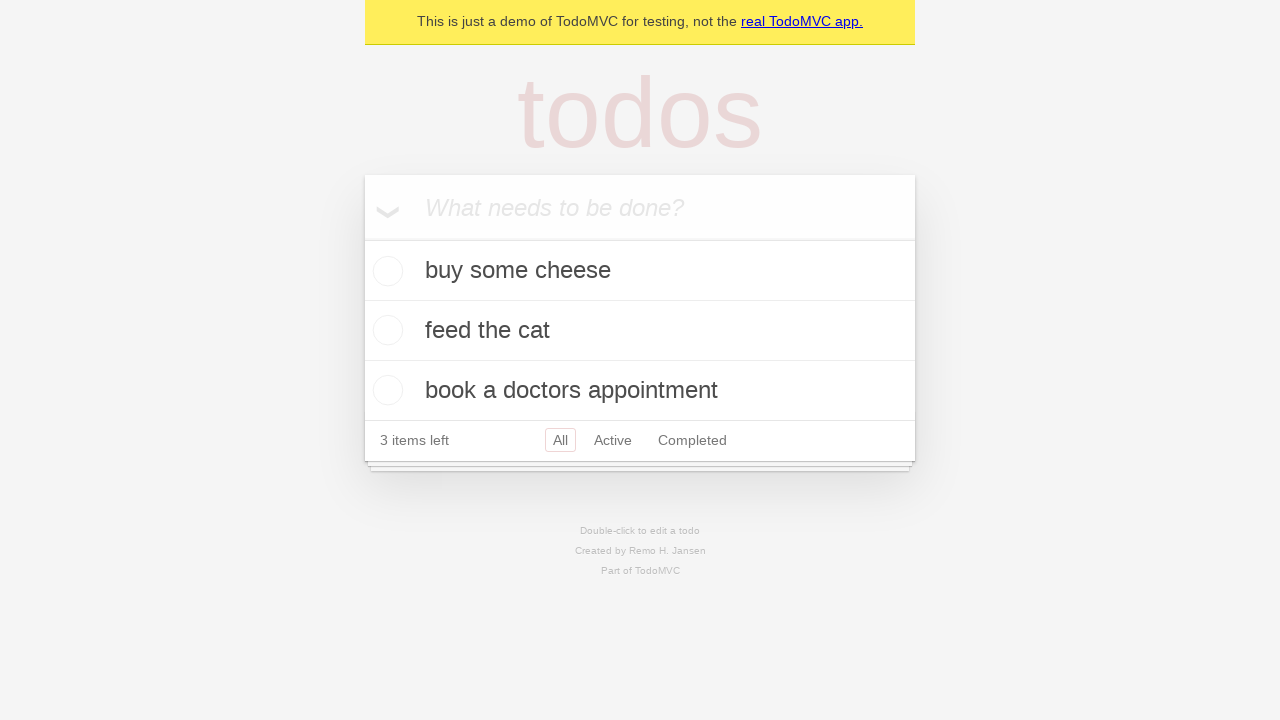

Double-clicked second todo item to enter edit mode at (640, 331) on .todo-list li >> nth=1
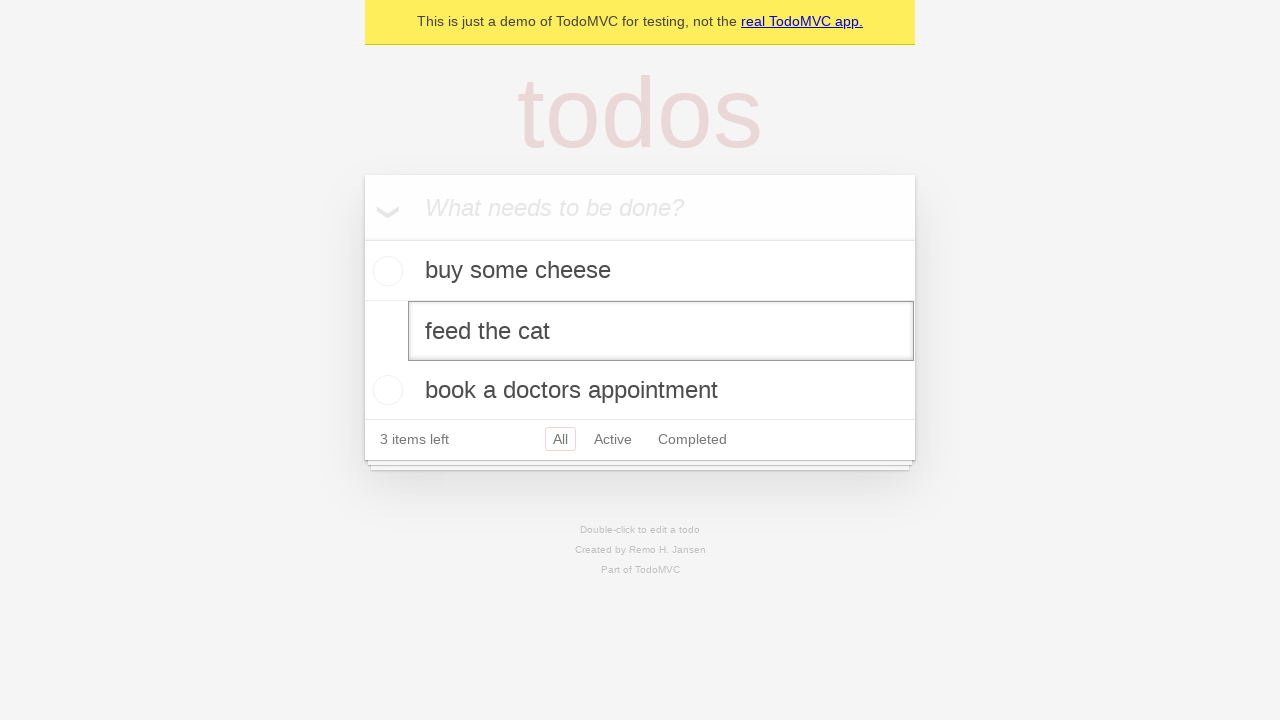

Pressed Escape to cancel edit mode on .todo-list li >> nth=1 >> .edit
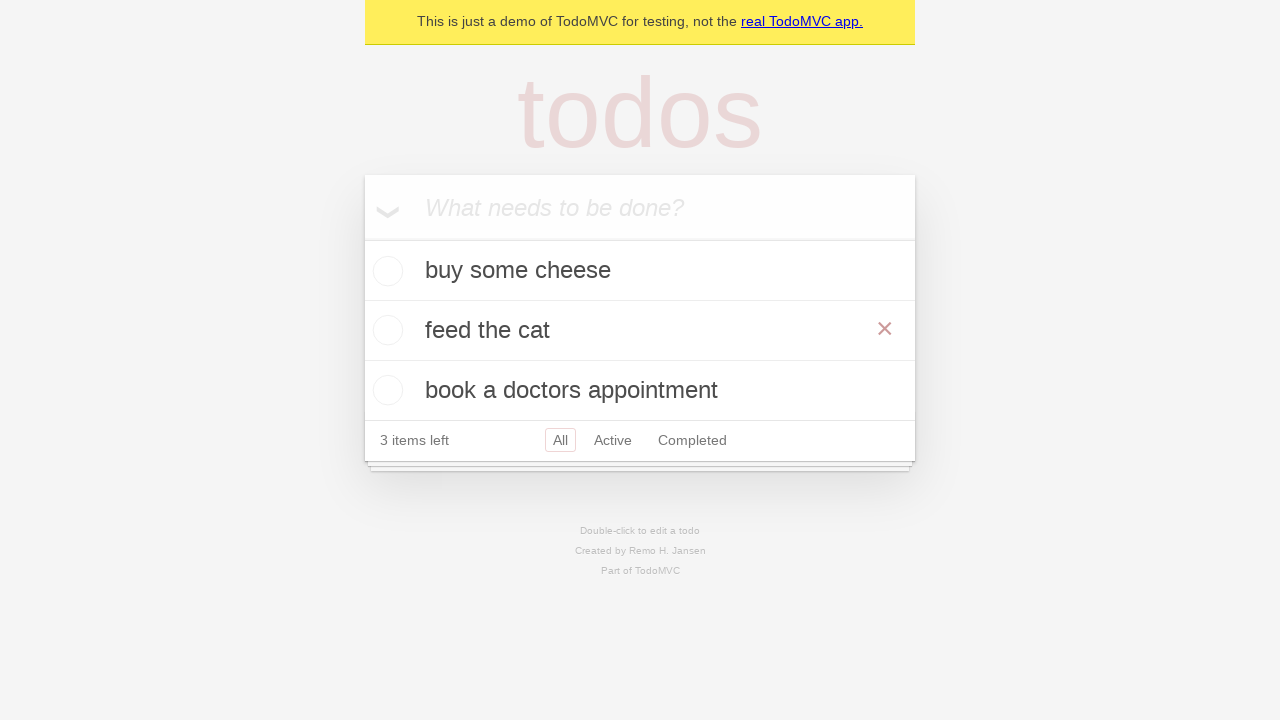

Verified all todos display original text unchanged after cancelling edit
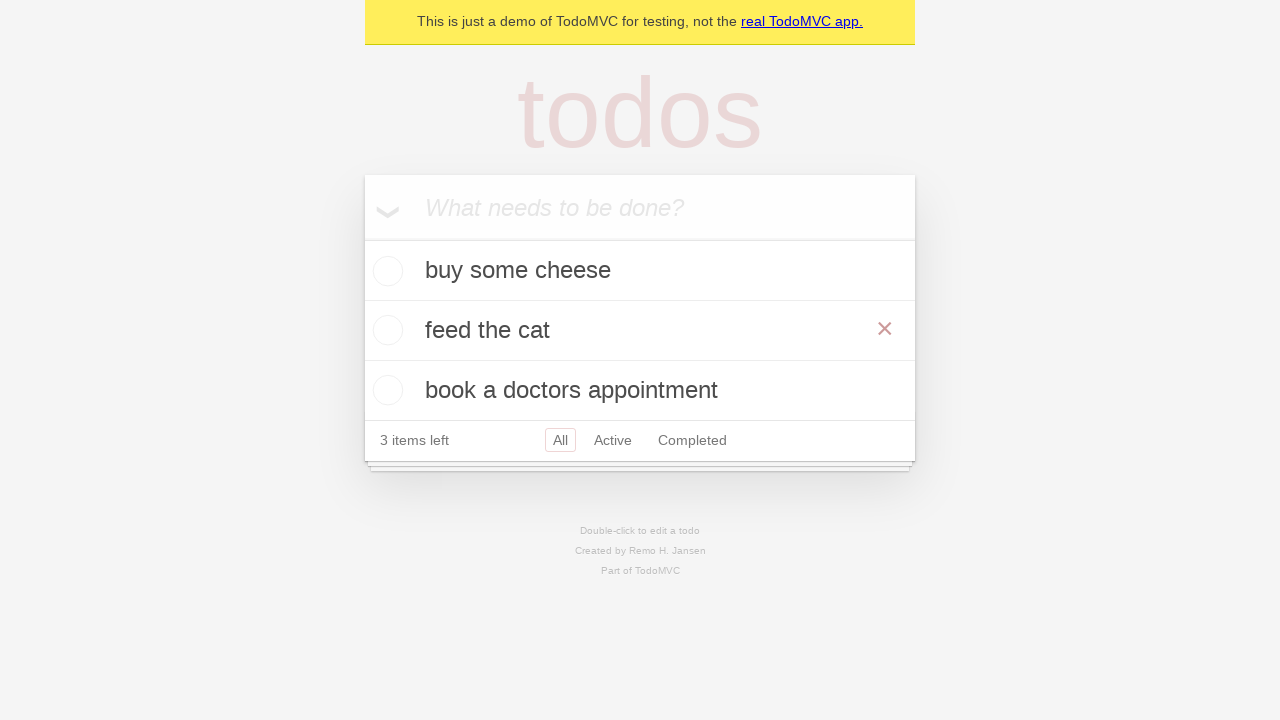

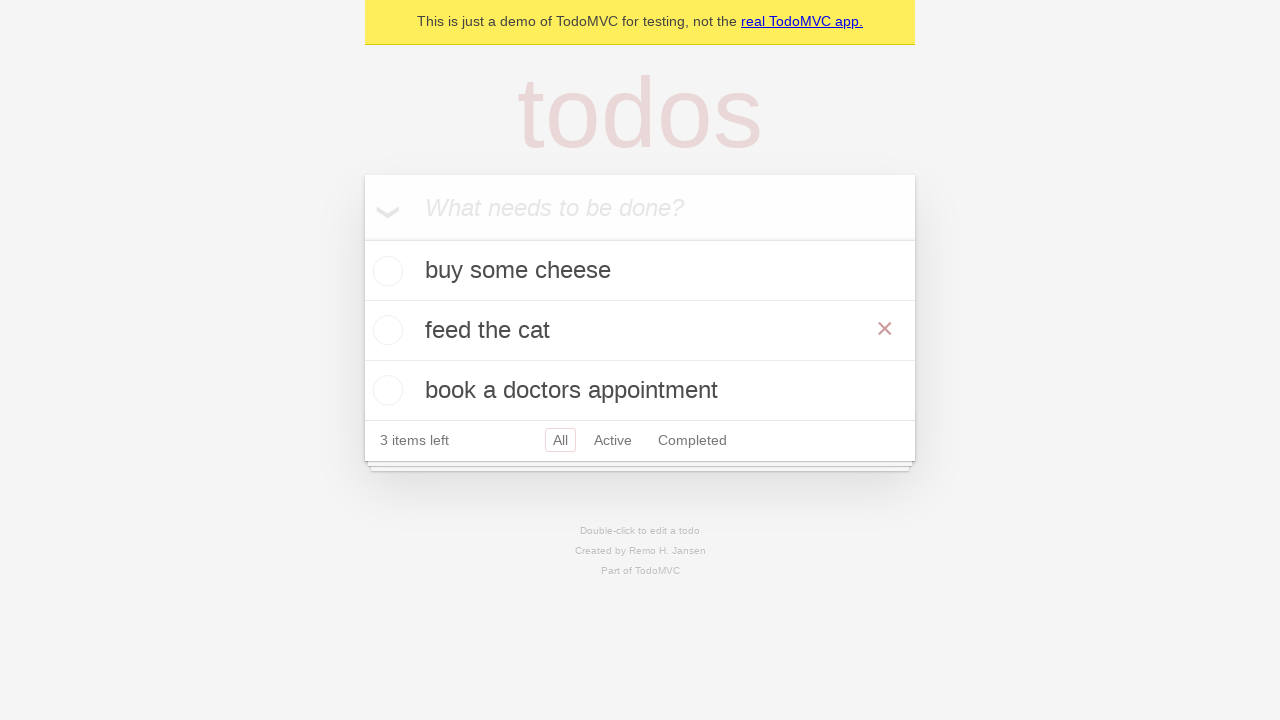